Handles a modal window by clicking the close button

Starting URL: https://the-internet.herokuapp.com/entry_ad

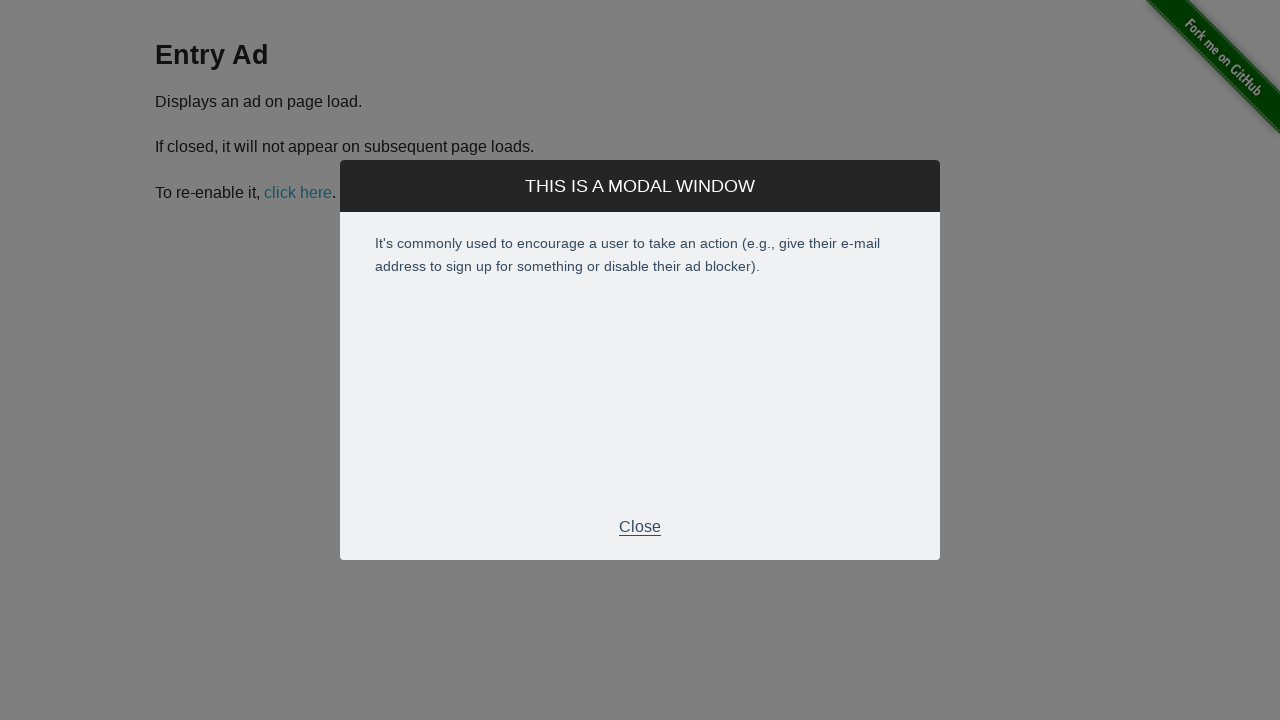

Waited for modal window to appear
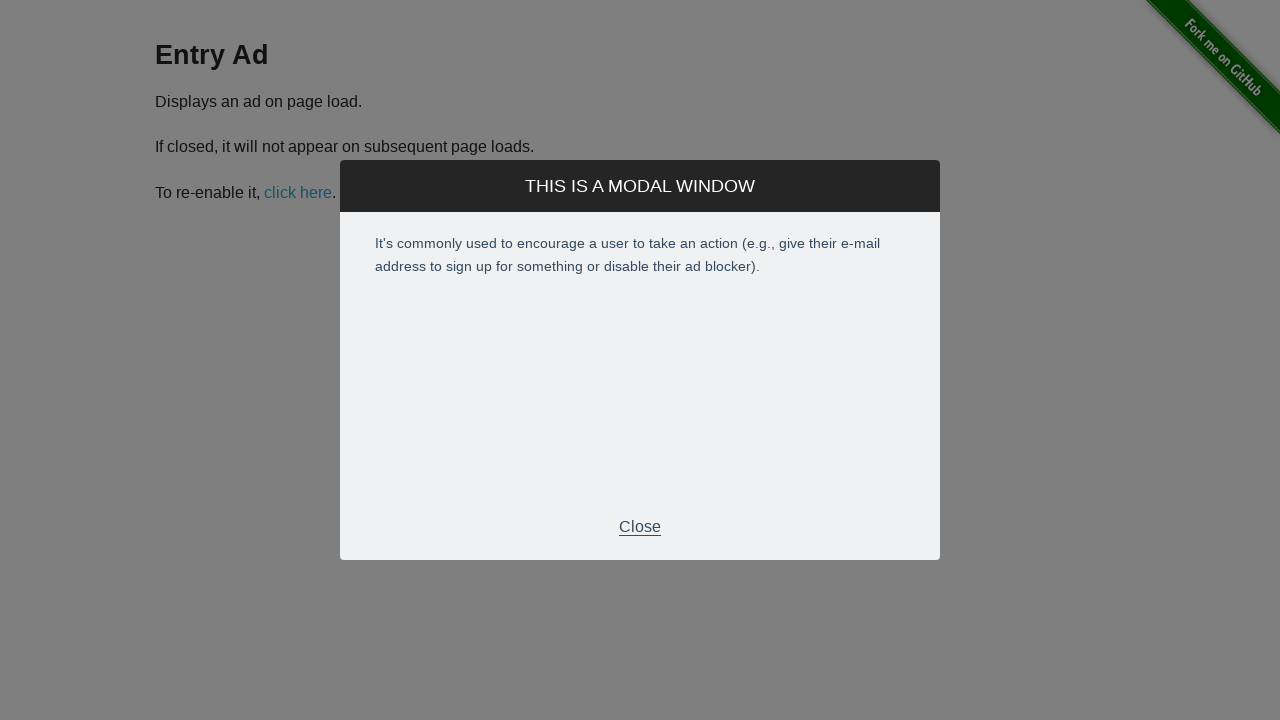

Clicked the Close button on the modal window at (640, 527) on xpath=//p[contains(text(), "Close")]
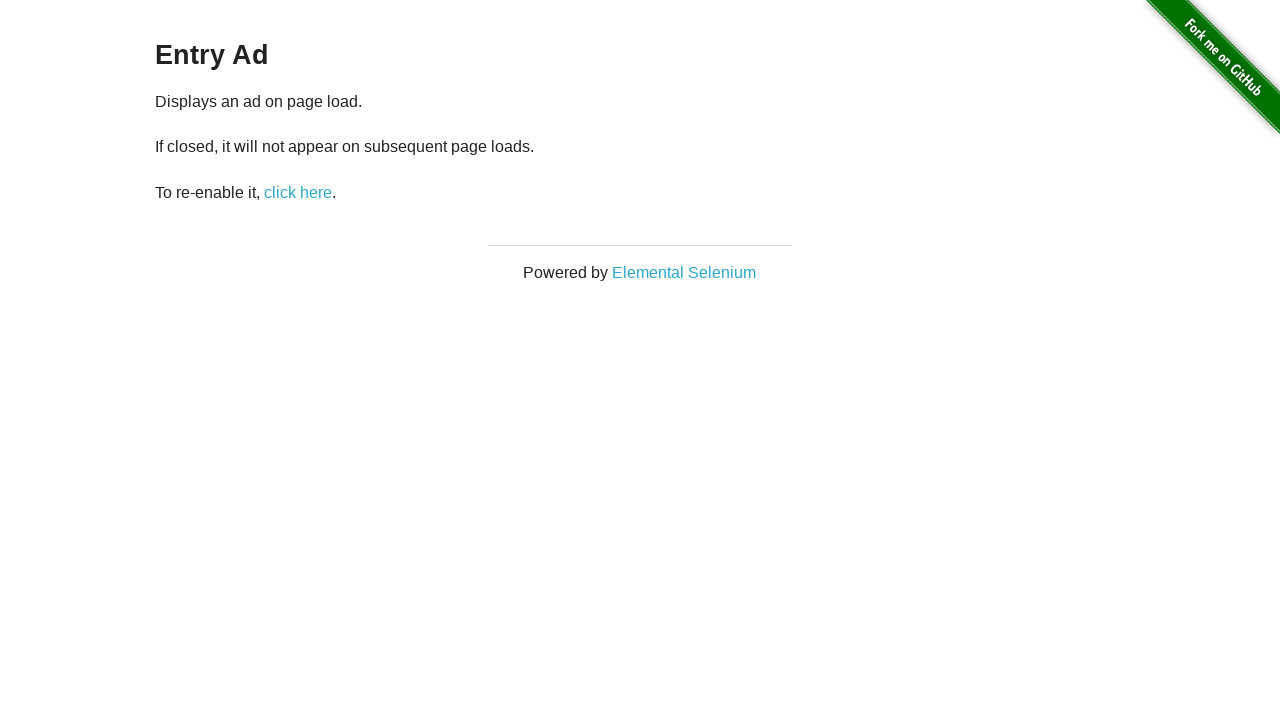

Waited for modal to close
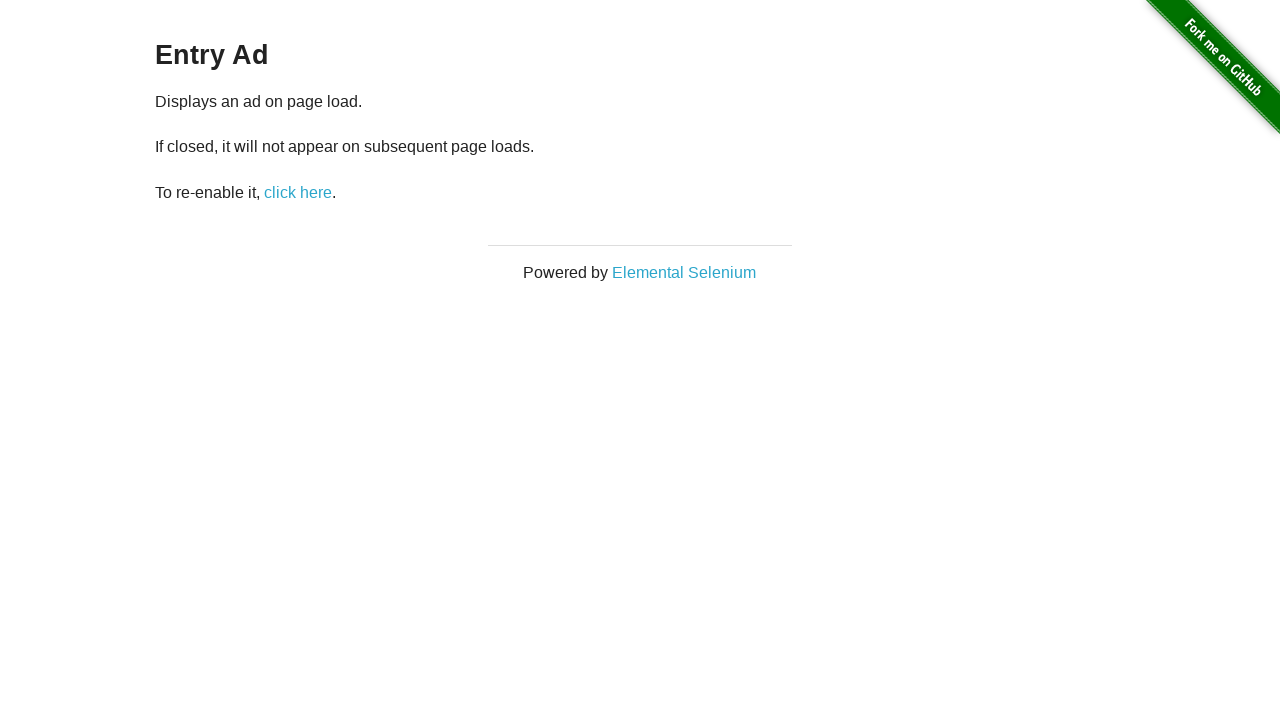

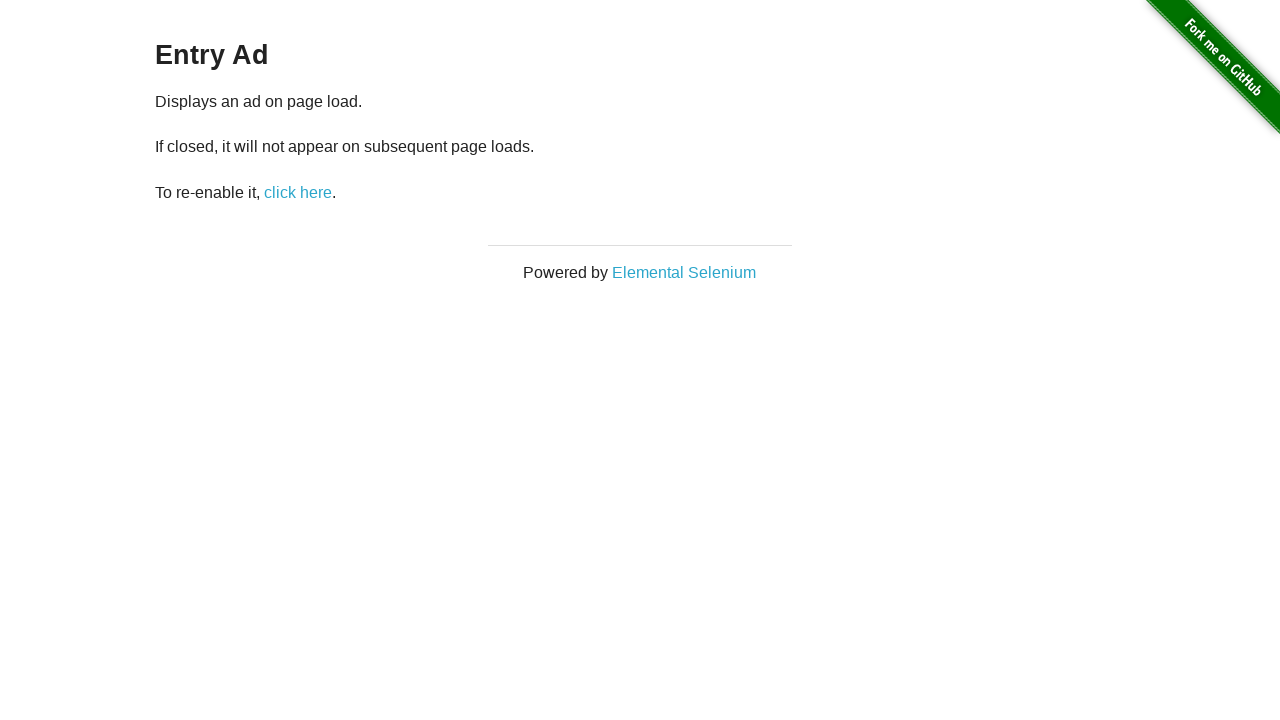